Tests JavaScript alert handling functionality including accepting simple alerts, dismissing confirmation alerts, and entering text in prompt alerts on a demo automation testing site.

Starting URL: https://demo.automationtesting.in/Alerts.html

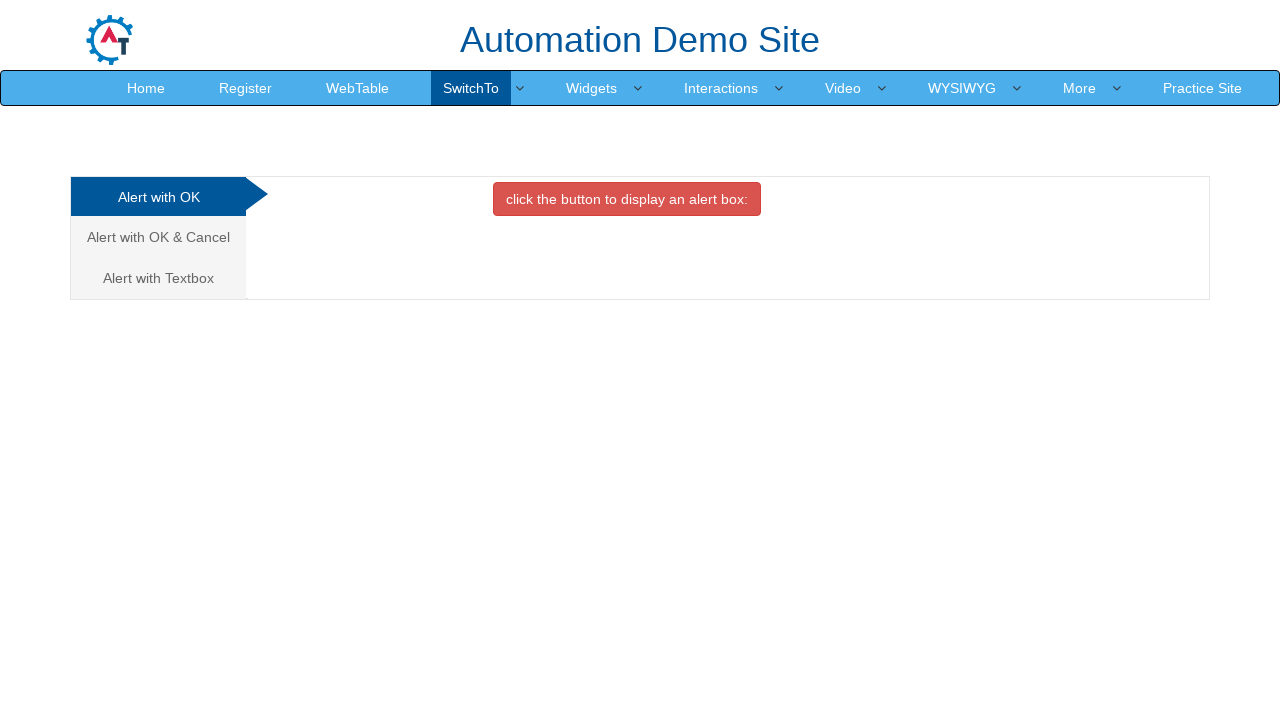

Clicked on the first alert tab (Simple Alert) at (158, 197) on xpath=/html/body/div[1]/div/div/div/div[1]/ul/li[1]/a
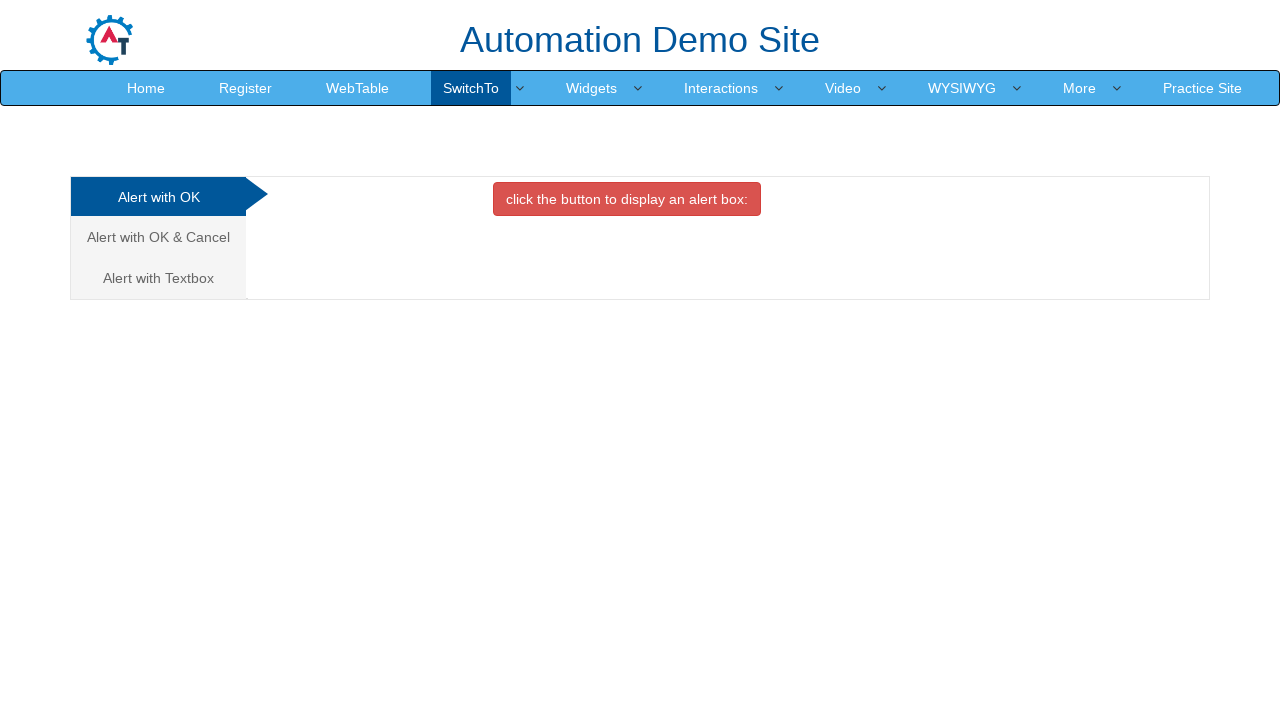

Clicked button to trigger simple alert at (627, 199) on xpath=//*[@id='OKTab']/button
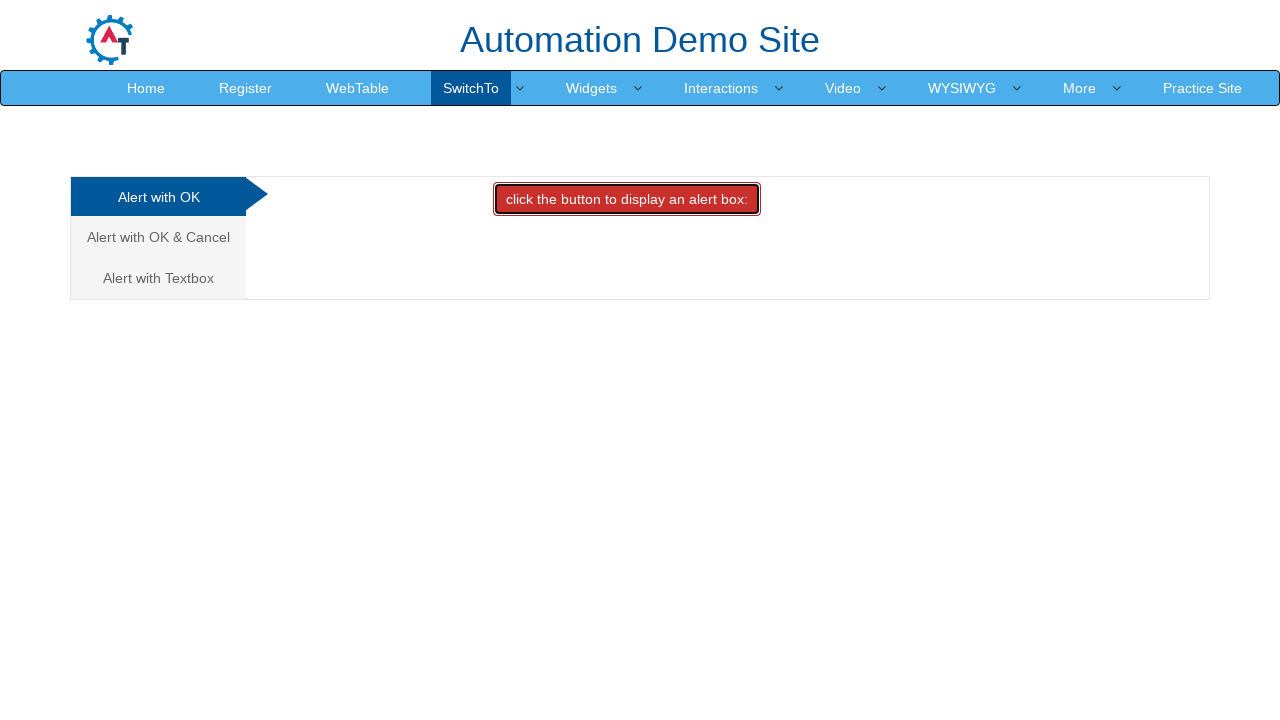

Set up dialog handler to accept alert
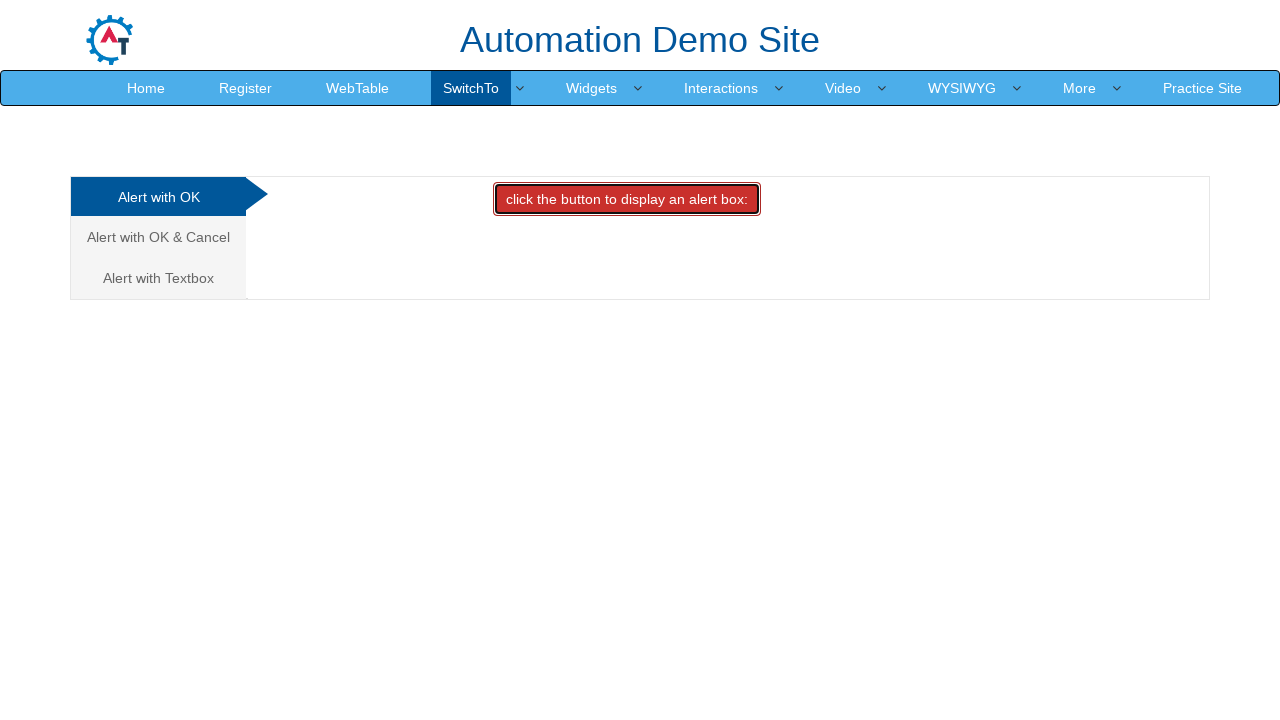

Waited for alert to be processed
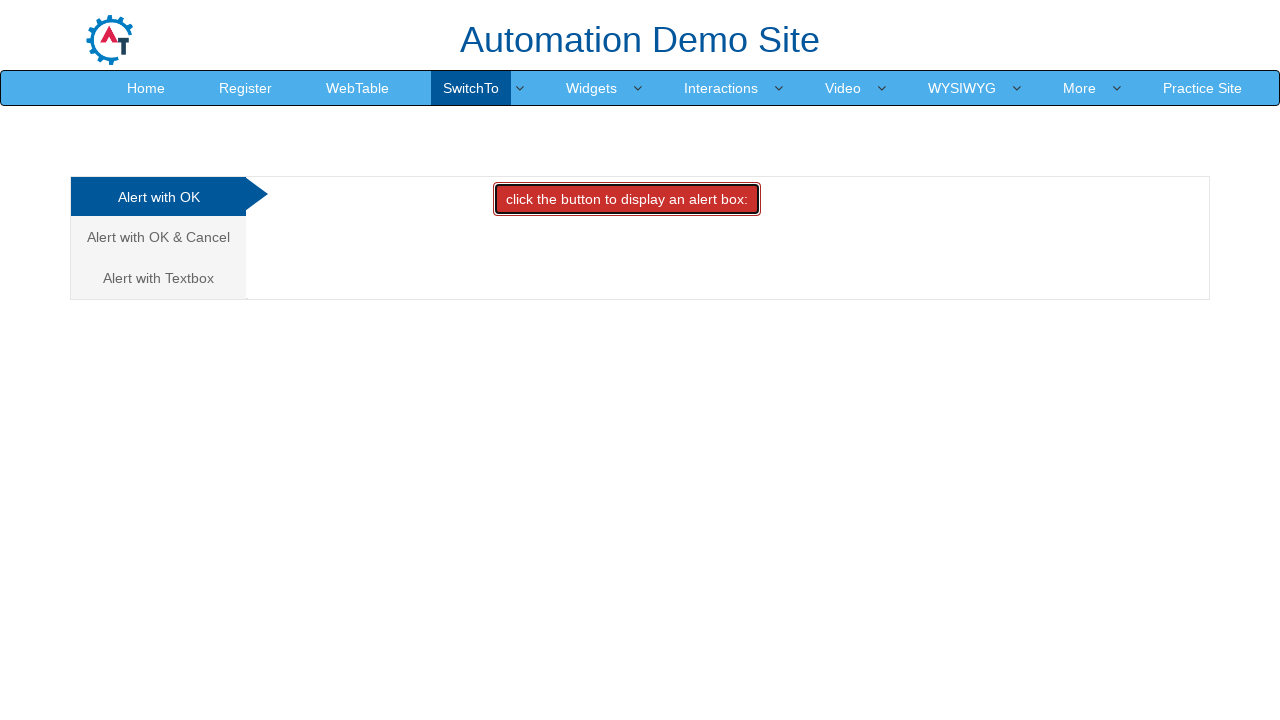

Clicked on the second alert tab (Confirm Alert) at (158, 237) on xpath=/html/body/div[1]/div/div/div/div[1]/ul/li[2]/a
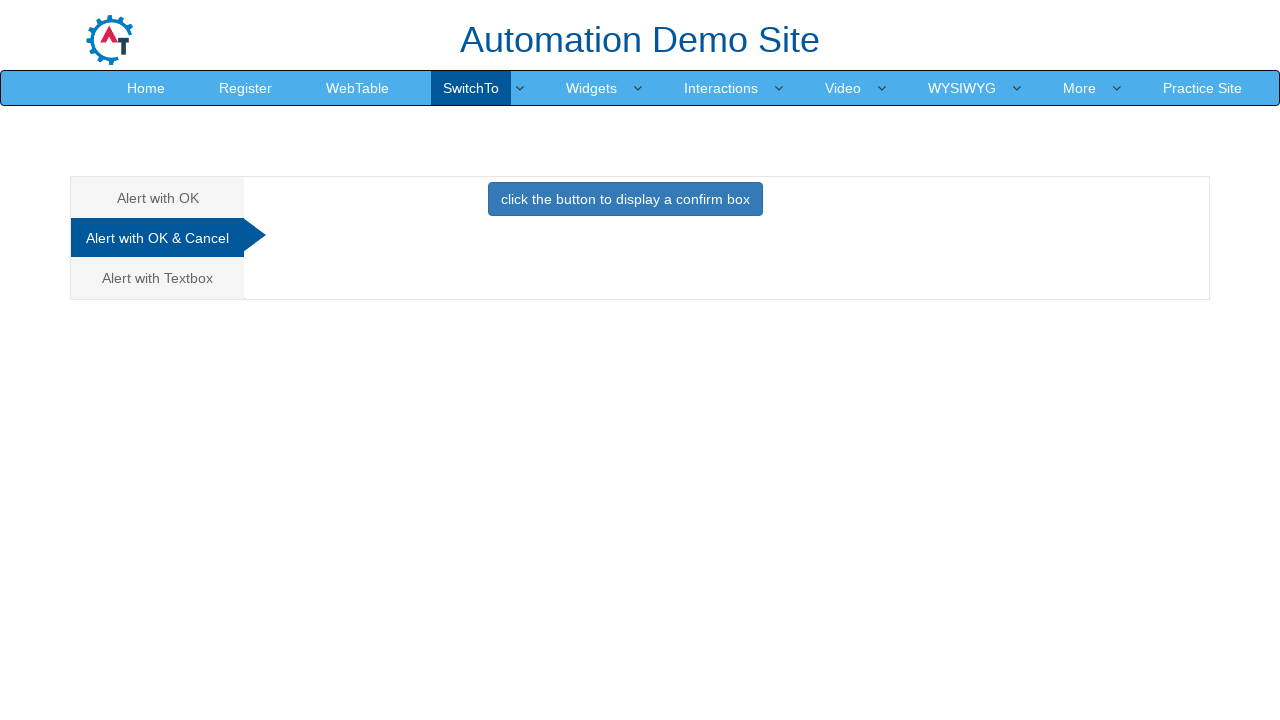

Set up dialog handler to dismiss confirm alert
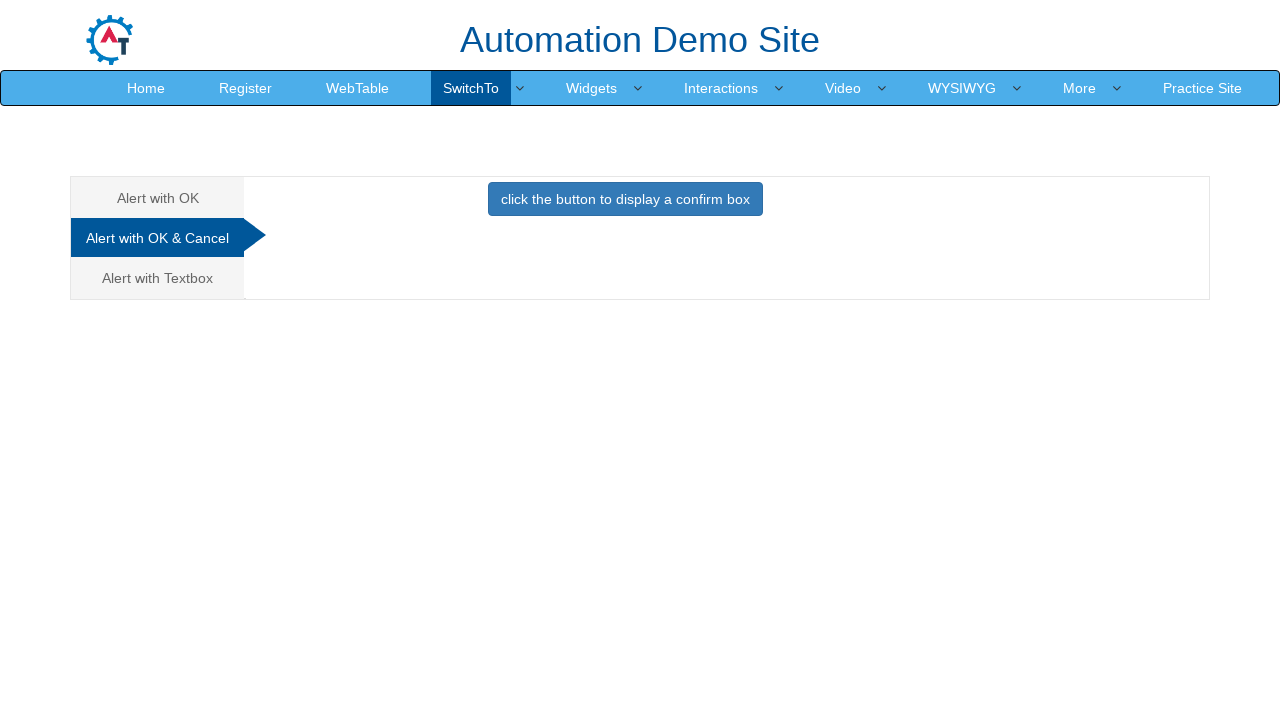

Clicked button to trigger confirm alert at (625, 199) on xpath=//*[@id='CancelTab']/button
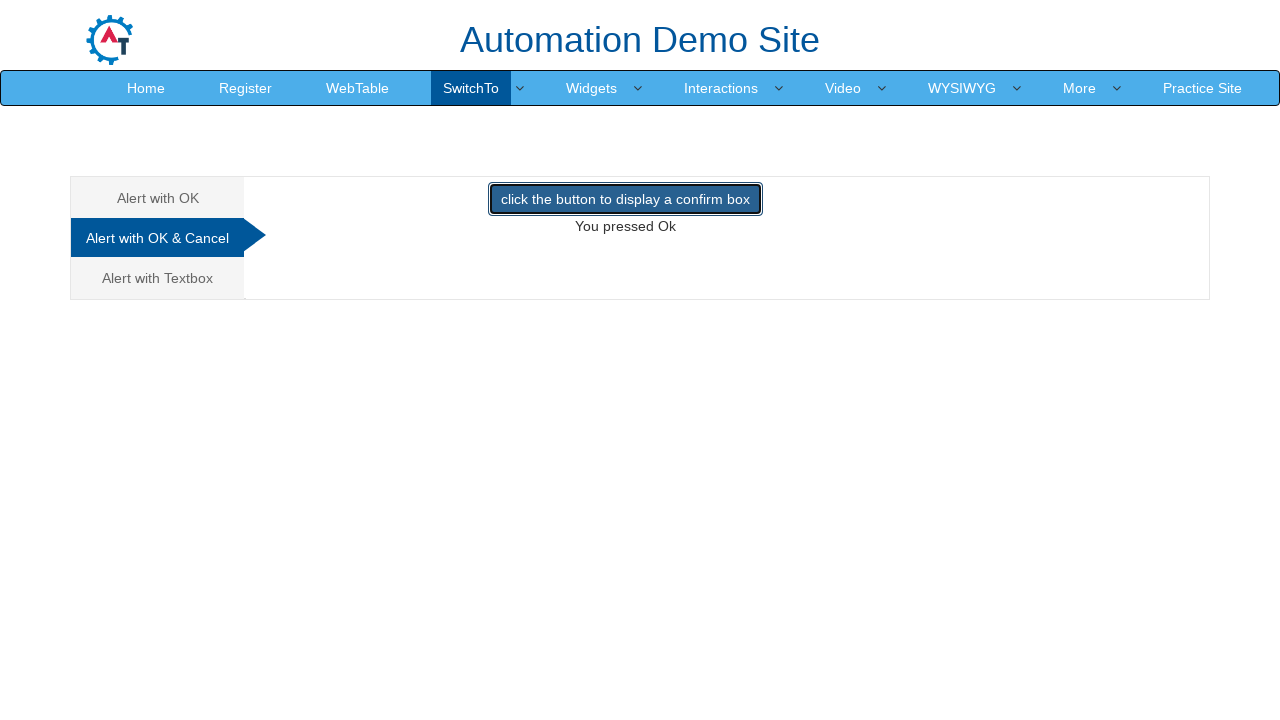

Waited for confirm alert to be dismissed
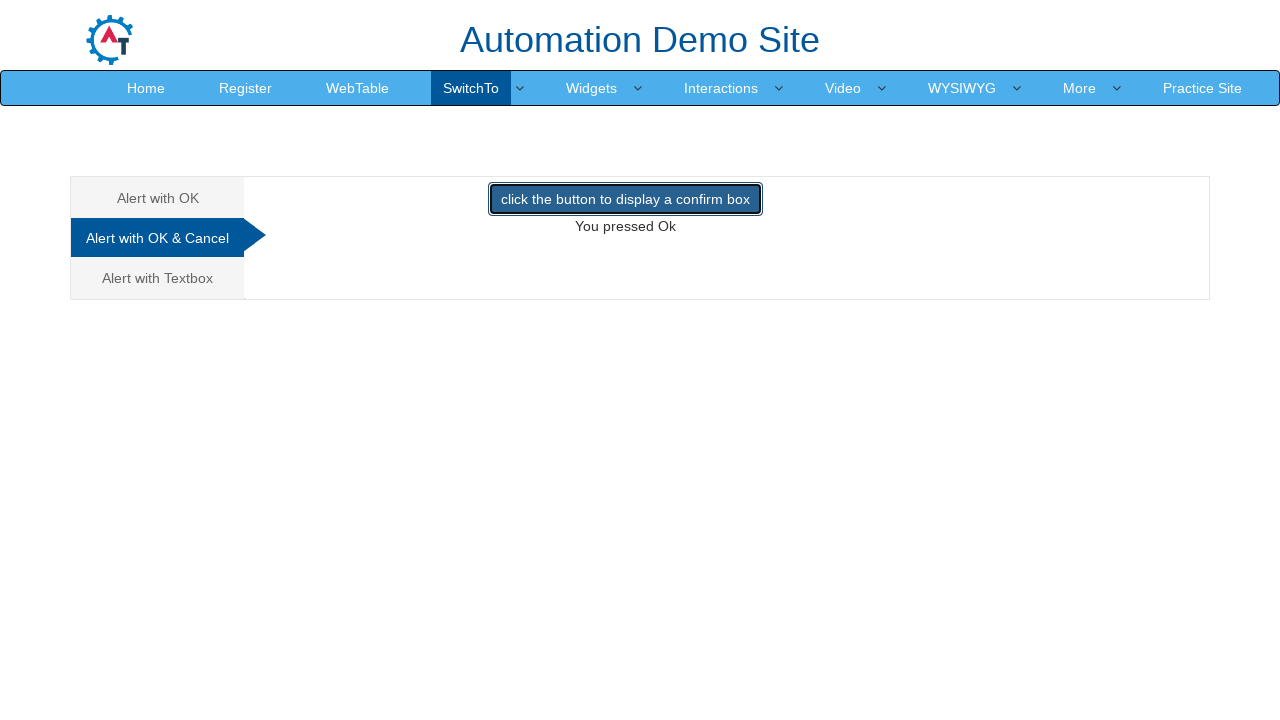

Clicked on the third alert tab (Prompt Alert) at (158, 278) on xpath=/html/body/div[1]/div/div/div/div[1]/ul/li[3]/a
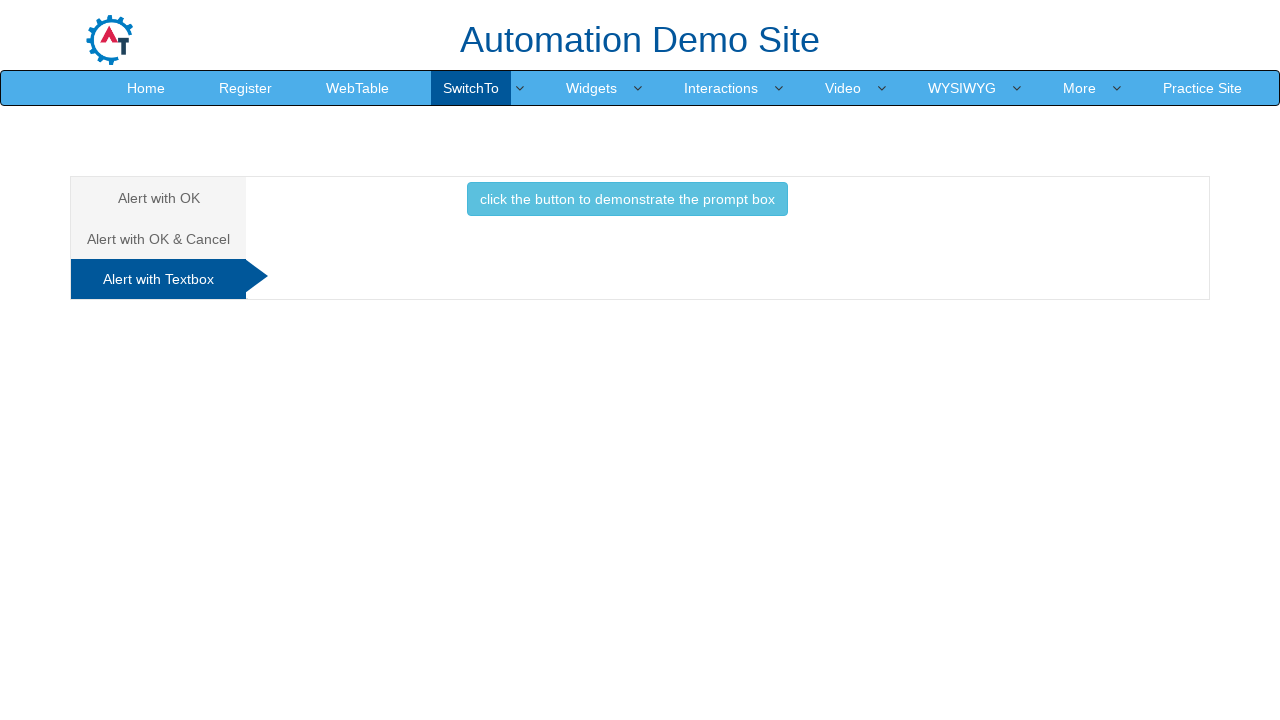

Set up dialog handler to accept prompt alert with text 'Sriram'
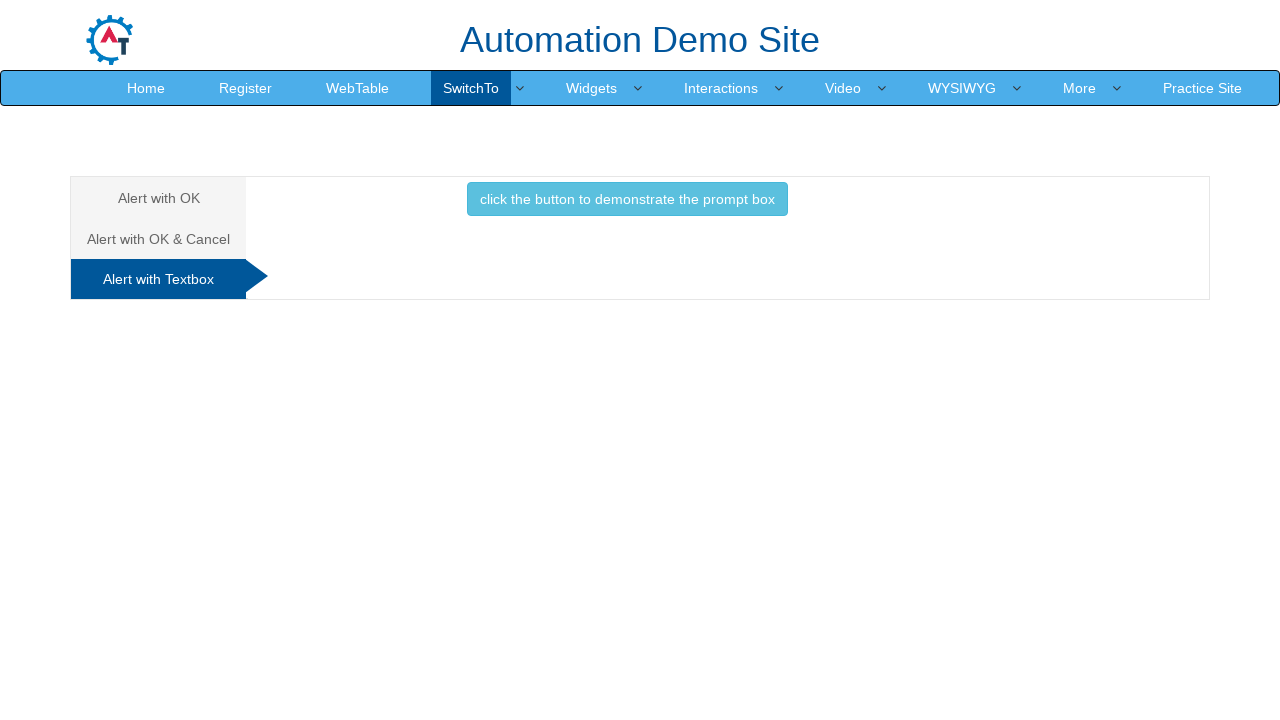

Clicked button to trigger prompt alert at (627, 199) on xpath=//*[@id='Textbox']/button
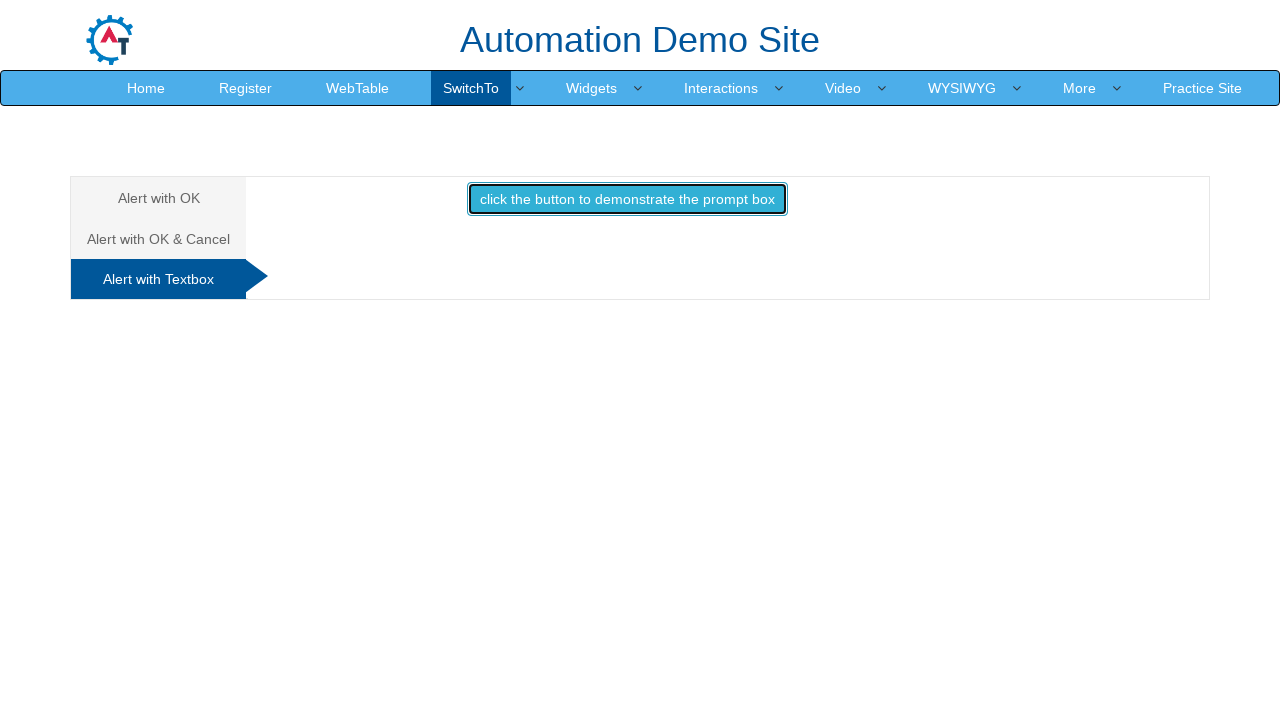

Waited for prompt alert to be processed with entered text
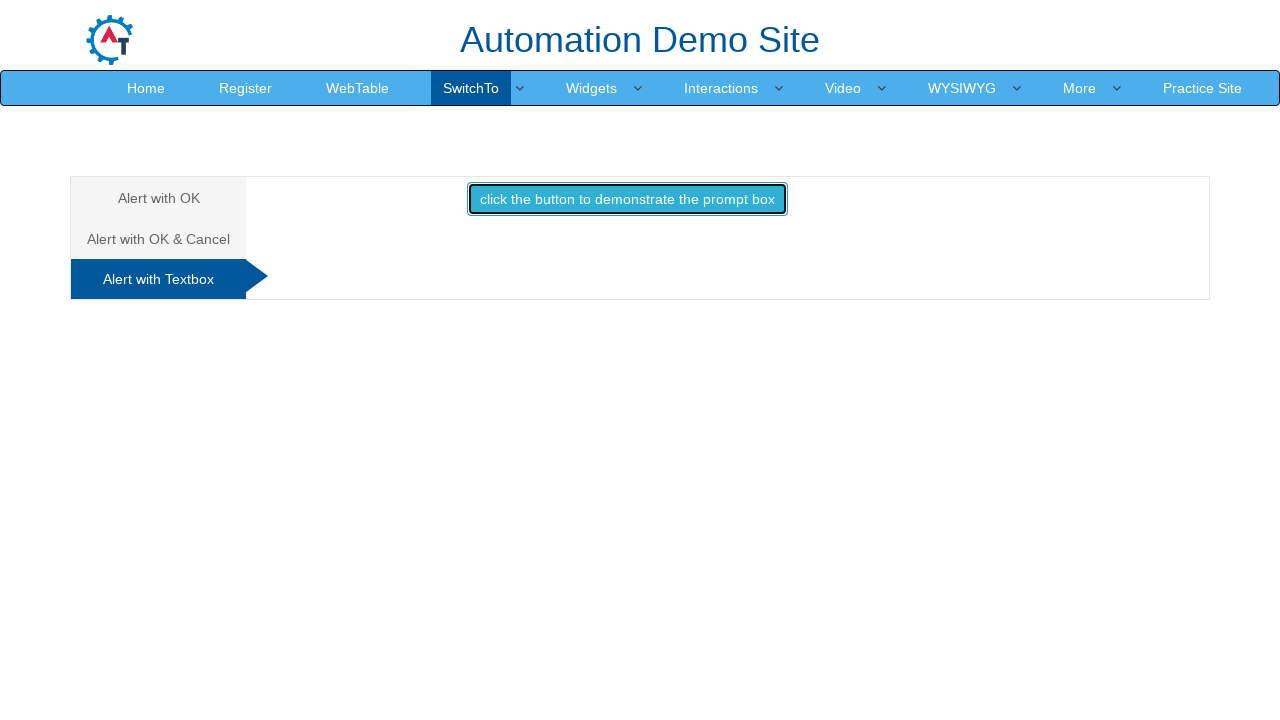

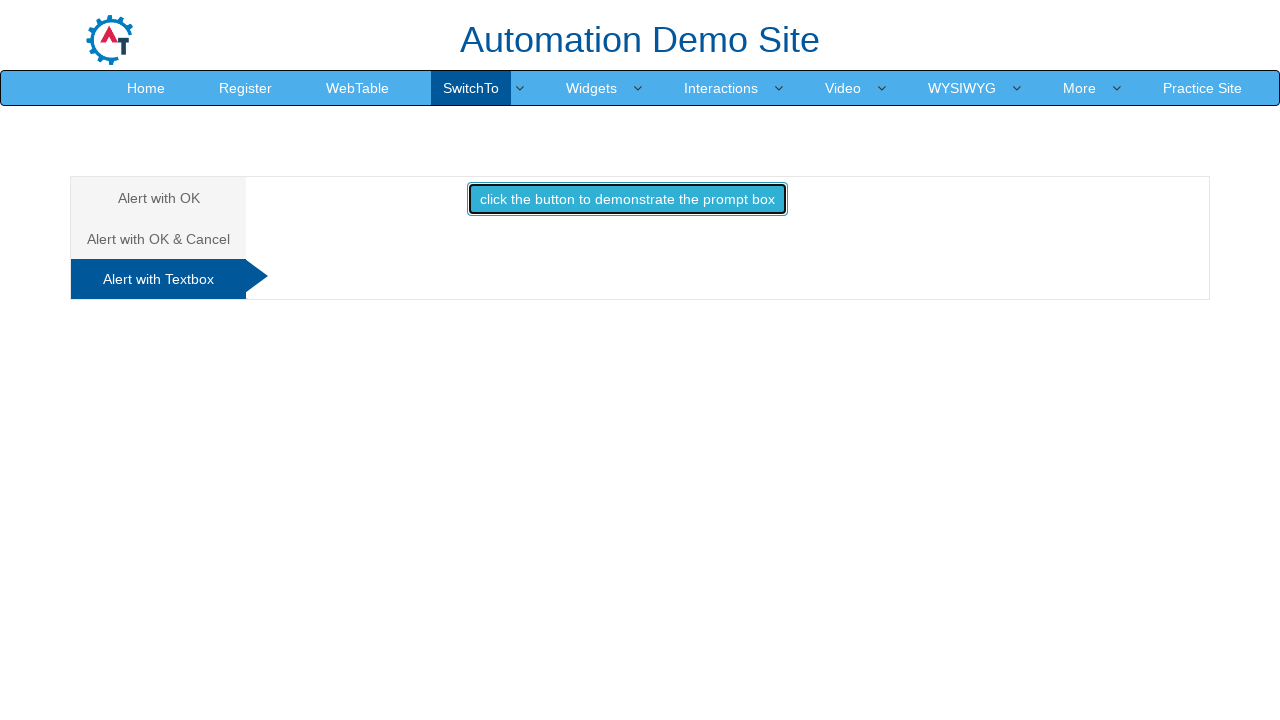